Navigates to GeeksforGeeks homepage and verifies the page loads successfully

Starting URL: https://www.geeksforgeeks.org/

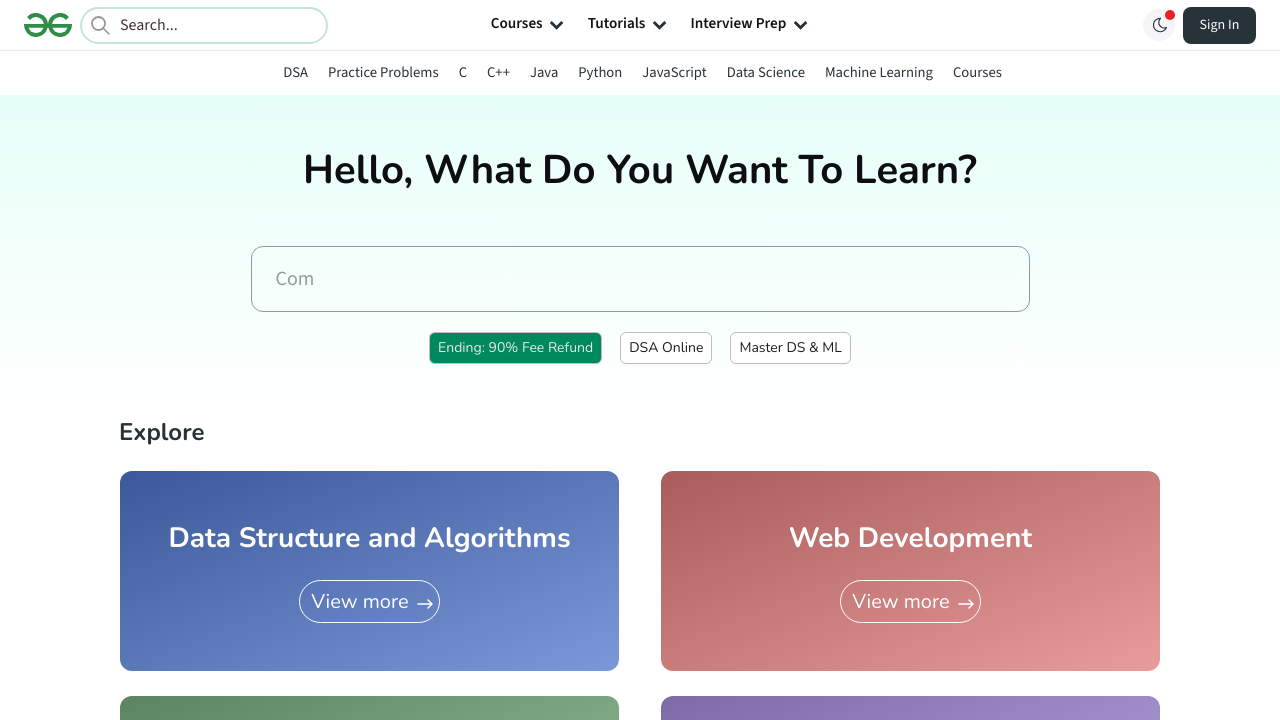

Waited for page DOM to load completely
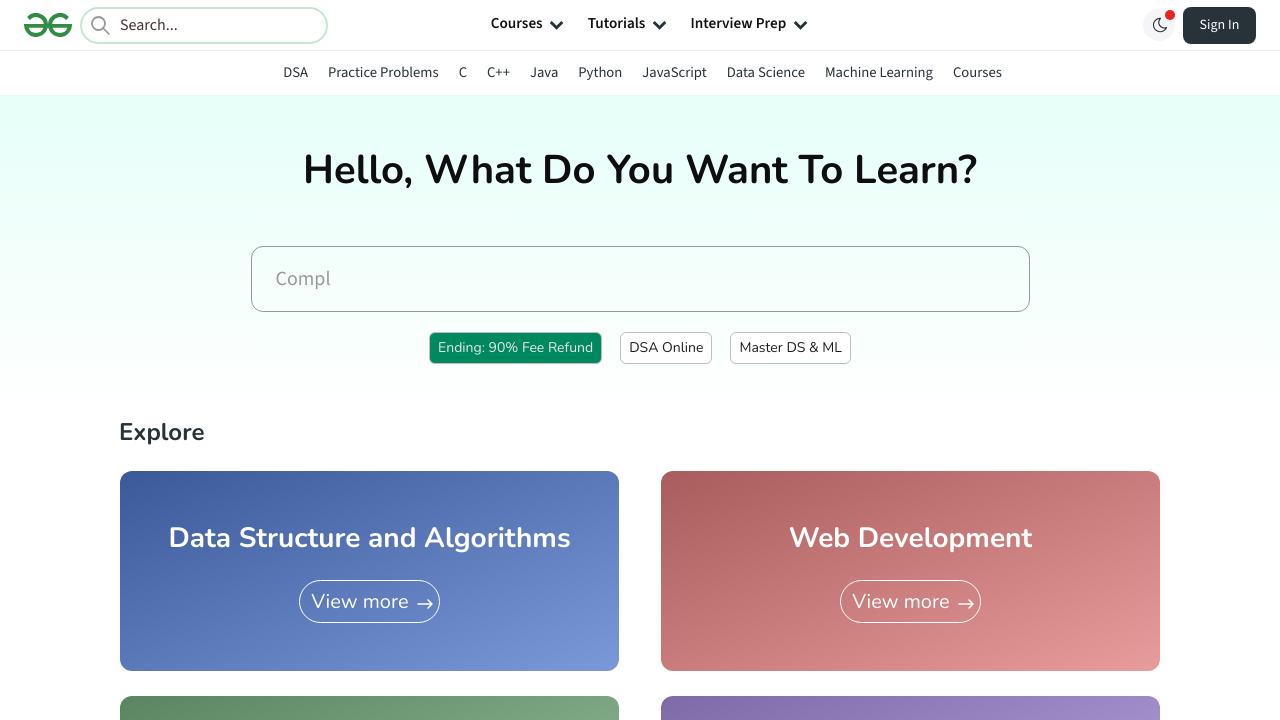

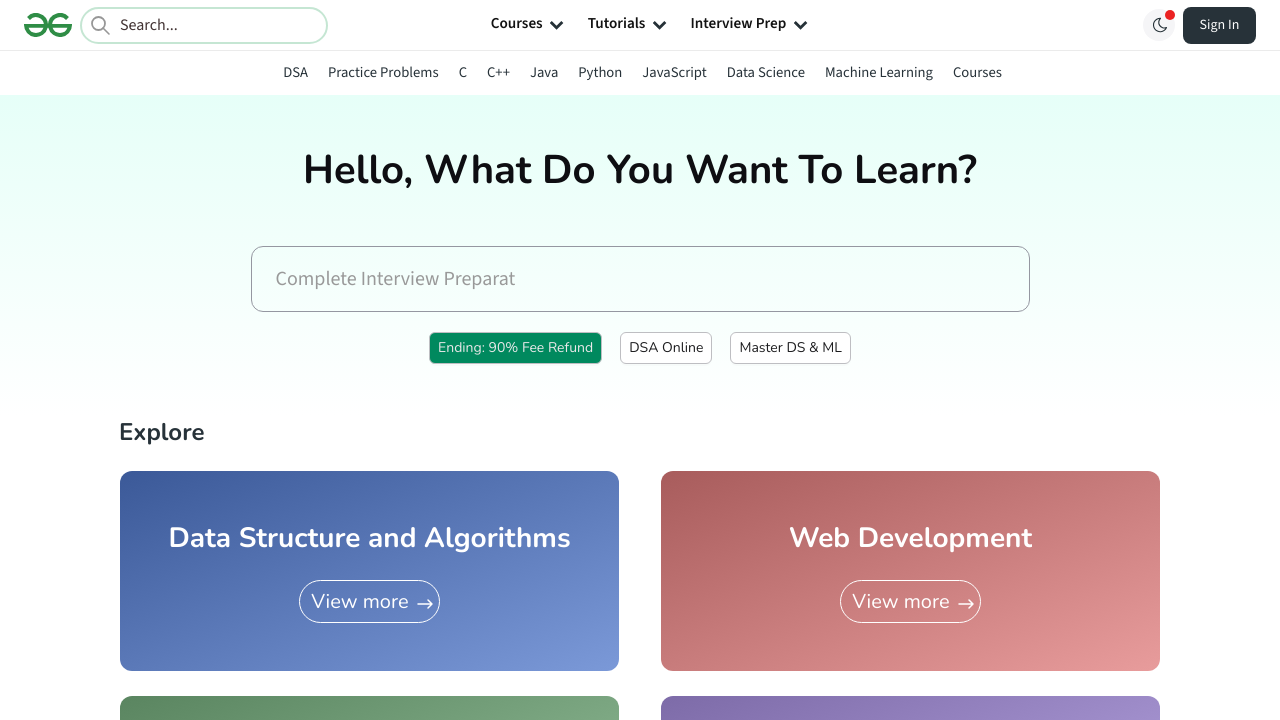